Tests clicking on "Slow load website" link and verifies the page title after waiting for slow page load

Starting URL: https://curso.testautomation.es

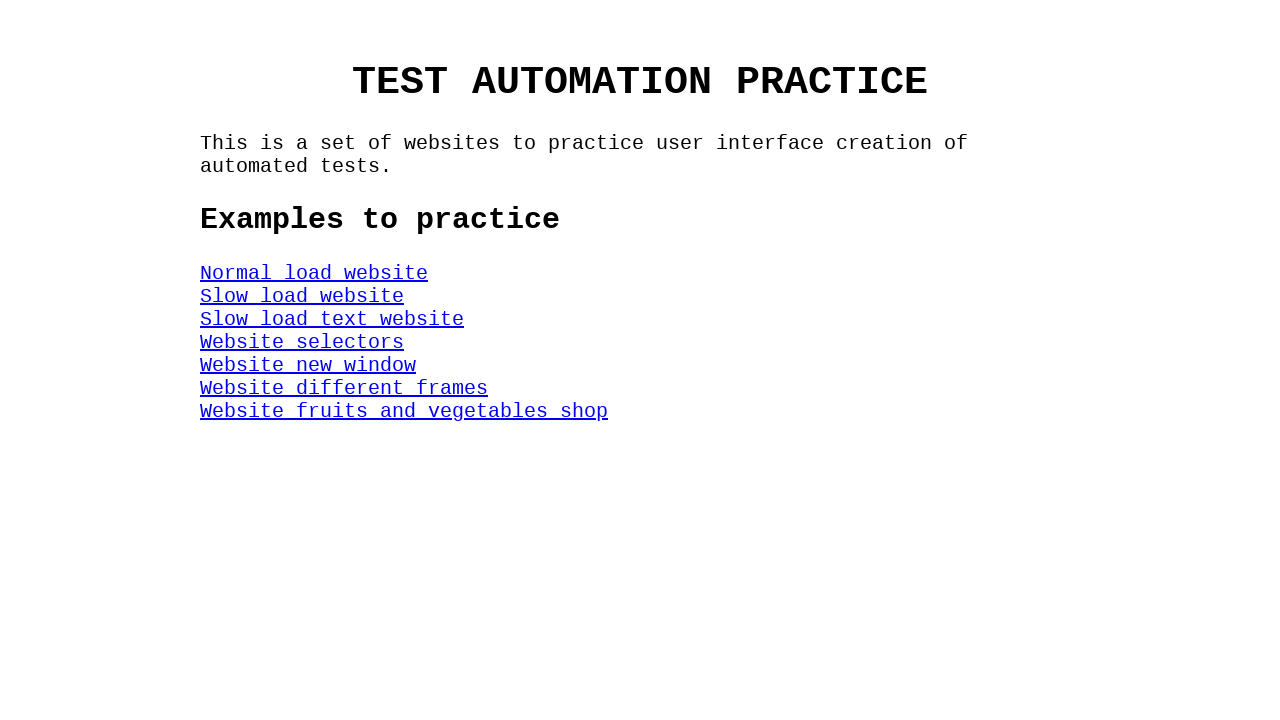

Clicked on 'Slow load website' link at (302, 296) on #SlowLoadWeb
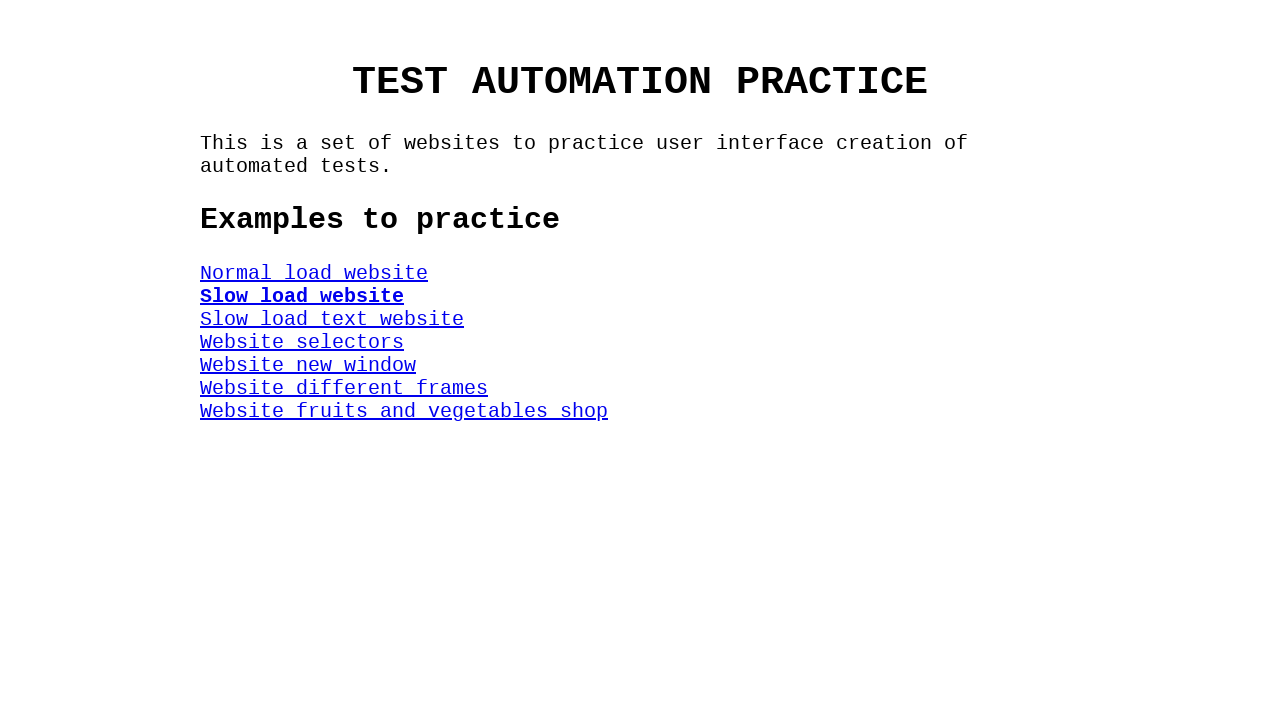

Waited for title element to appear (slow page load completed)
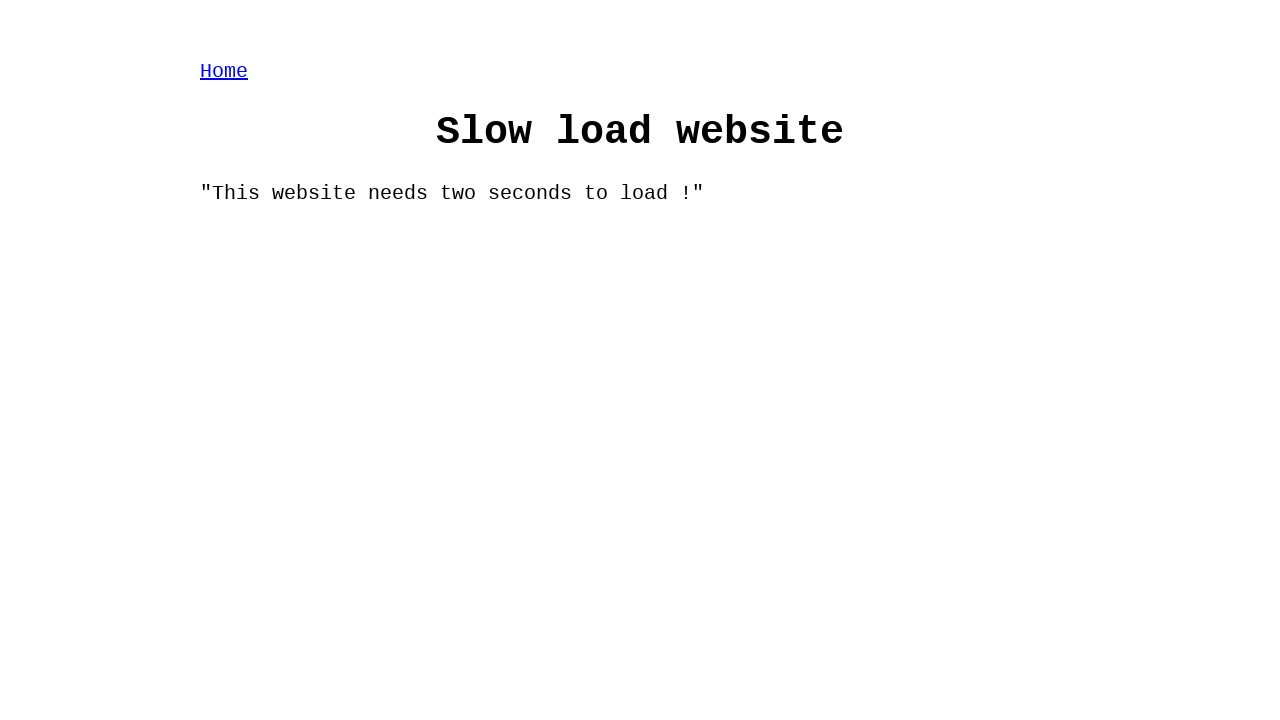

Verified page title is 'Slow load website'
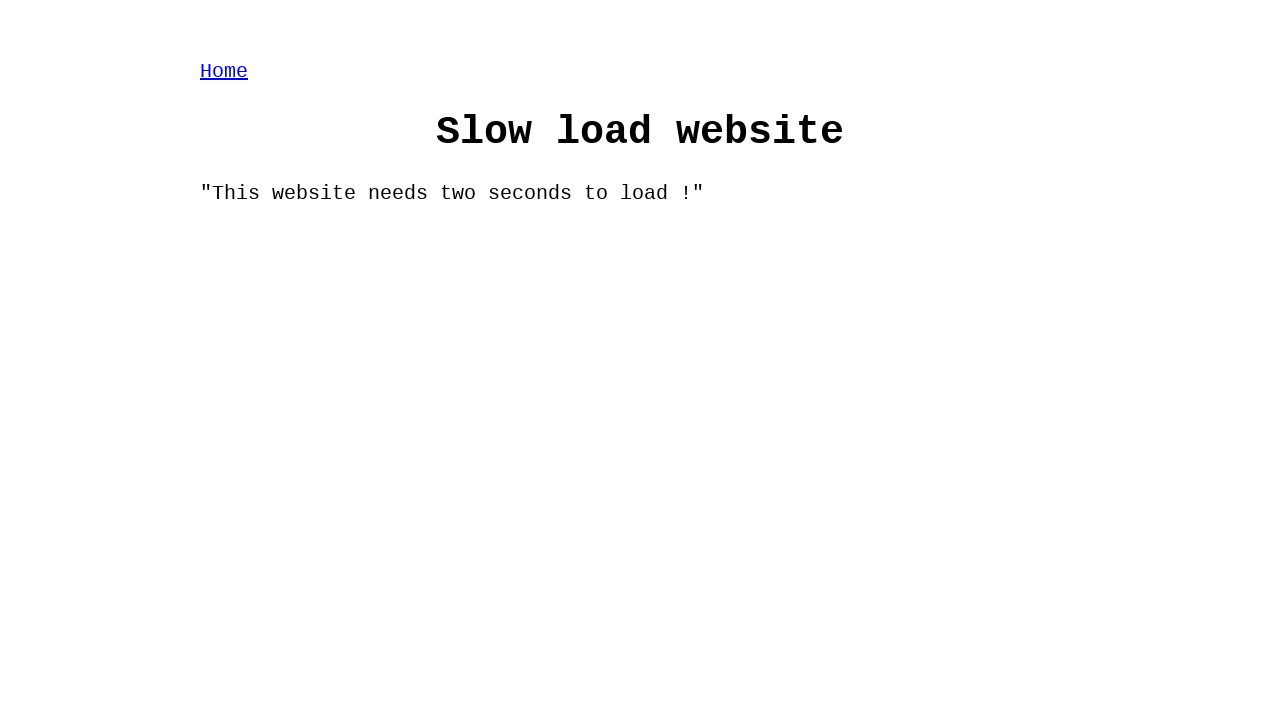

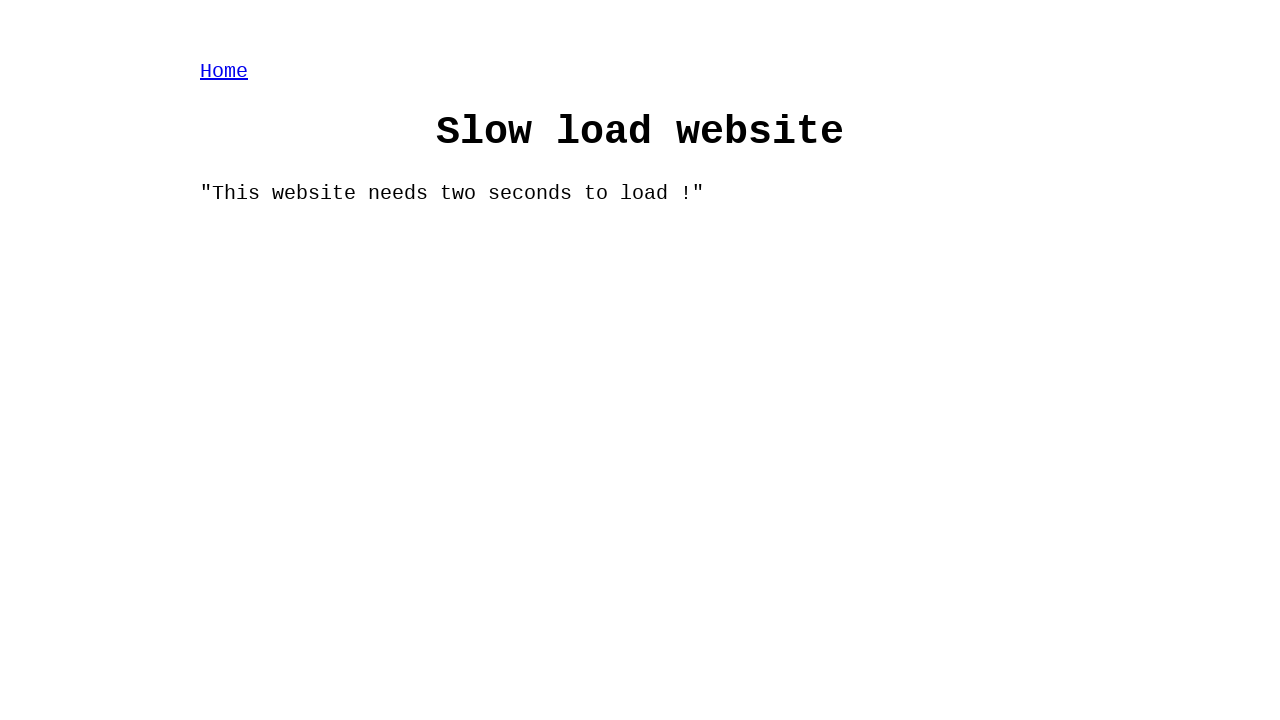